Tests JavaScript confirm alert handling by clicking a button that triggers a confirm dialog, accepting it, then clicking again and dismissing it

Starting URL: https://v1.training-support.net/selenium/javascript-alerts

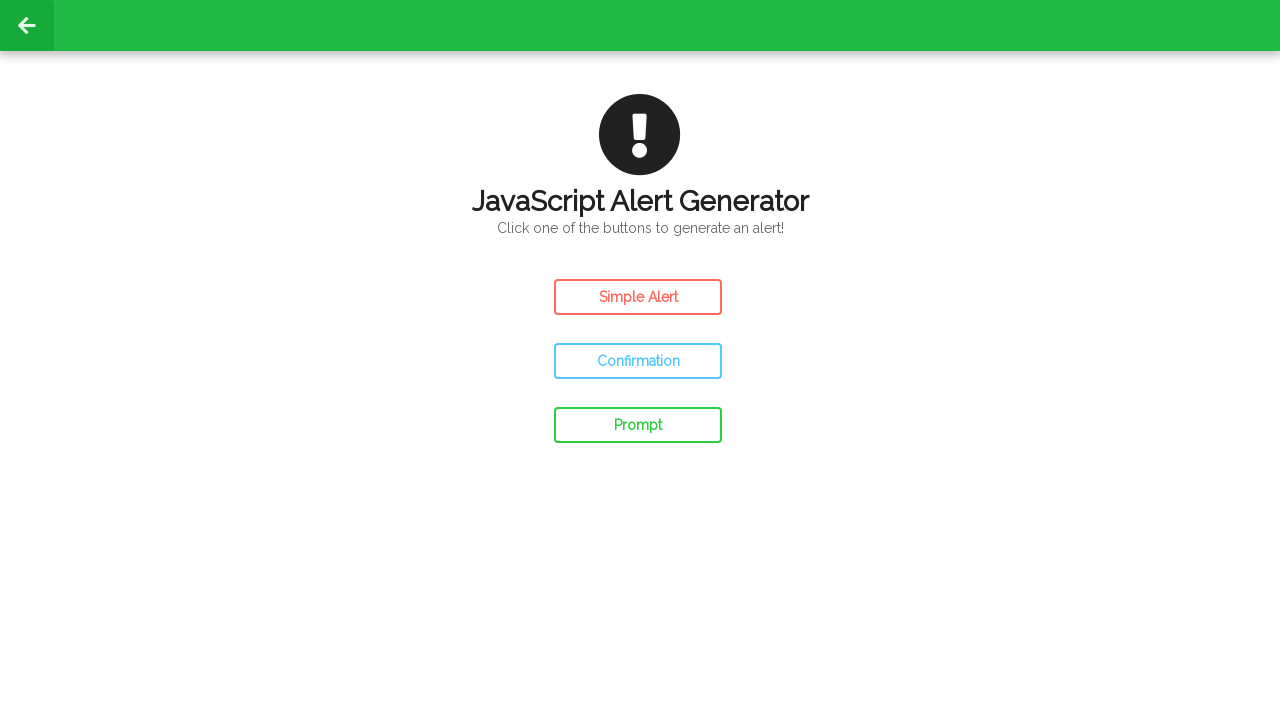

Clicked confirm button to trigger first alert at (638, 361) on #confirm
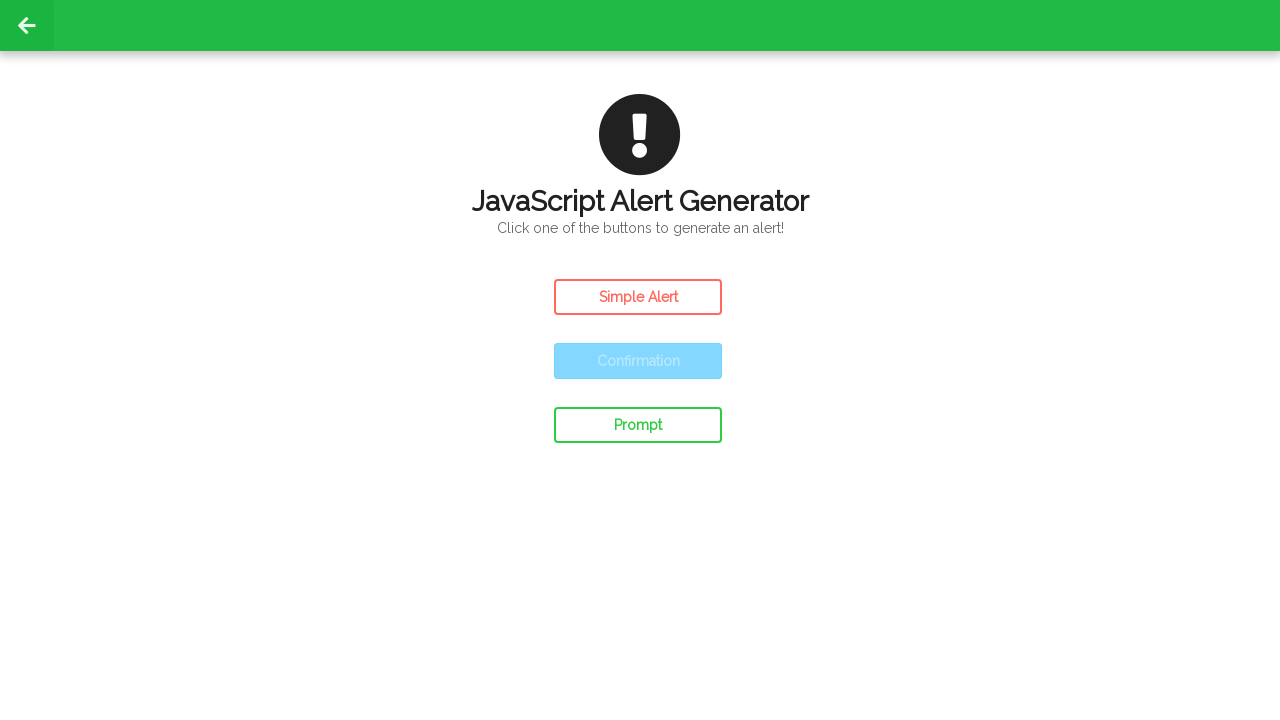

Set up dialog handler to accept and clicked confirm button at (638, 361) on #confirm
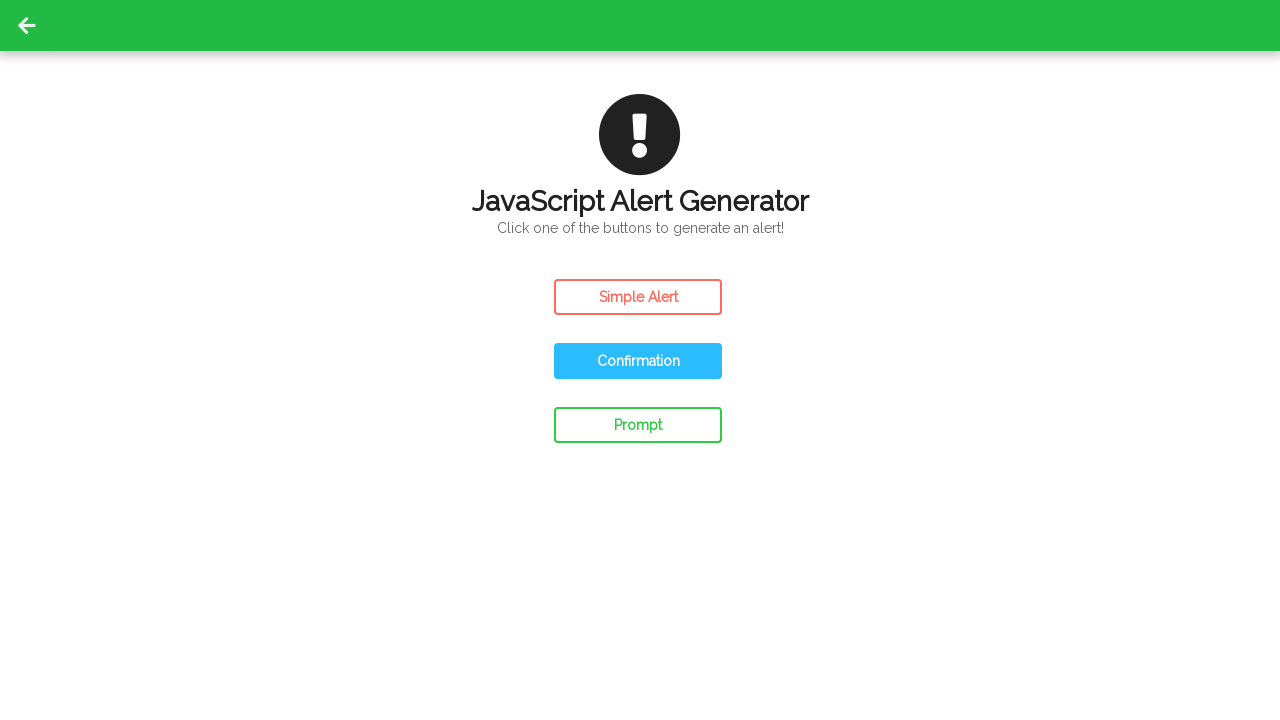

Set up dialog handler to dismiss and clicked confirm button at (638, 361) on #confirm
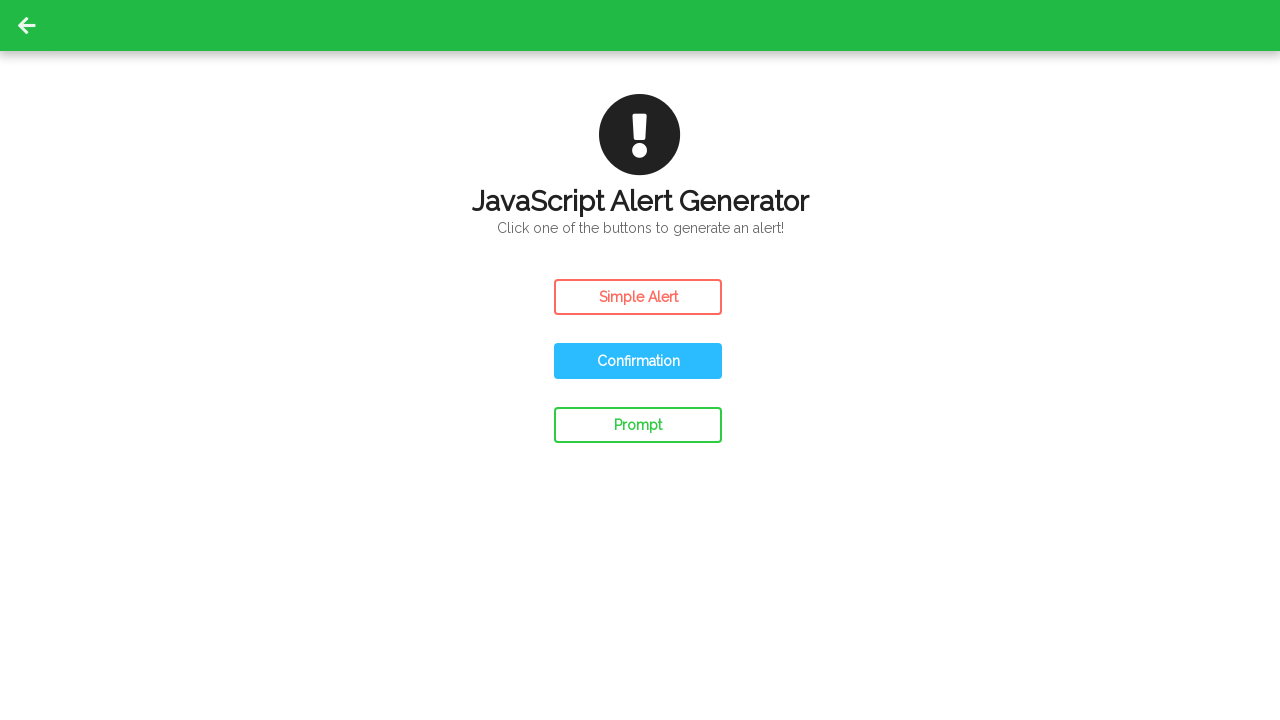

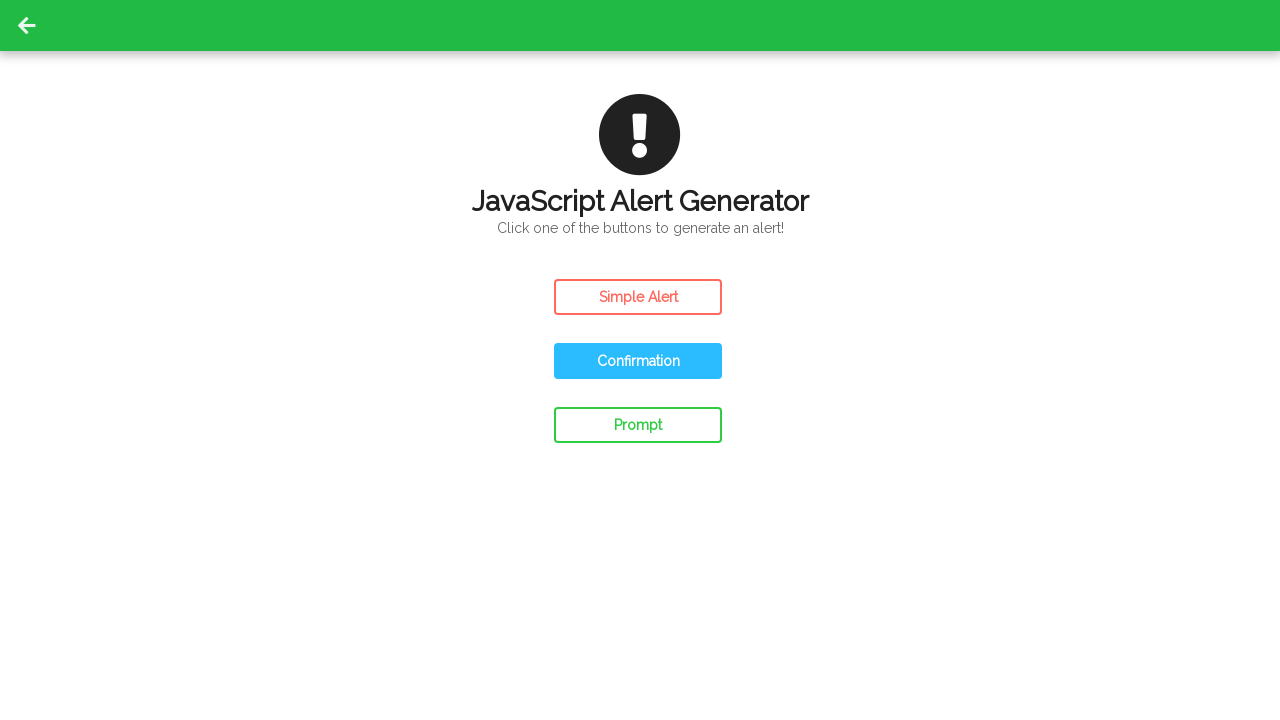